Fills out a practice form with randomly generated personal information including name, email, phone number, date of birth, gender, hobbies, subjects, address, and state/city selection, then submits the form and closes the confirmation modal.

Starting URL: https://demoqa.com/automation-practice-form

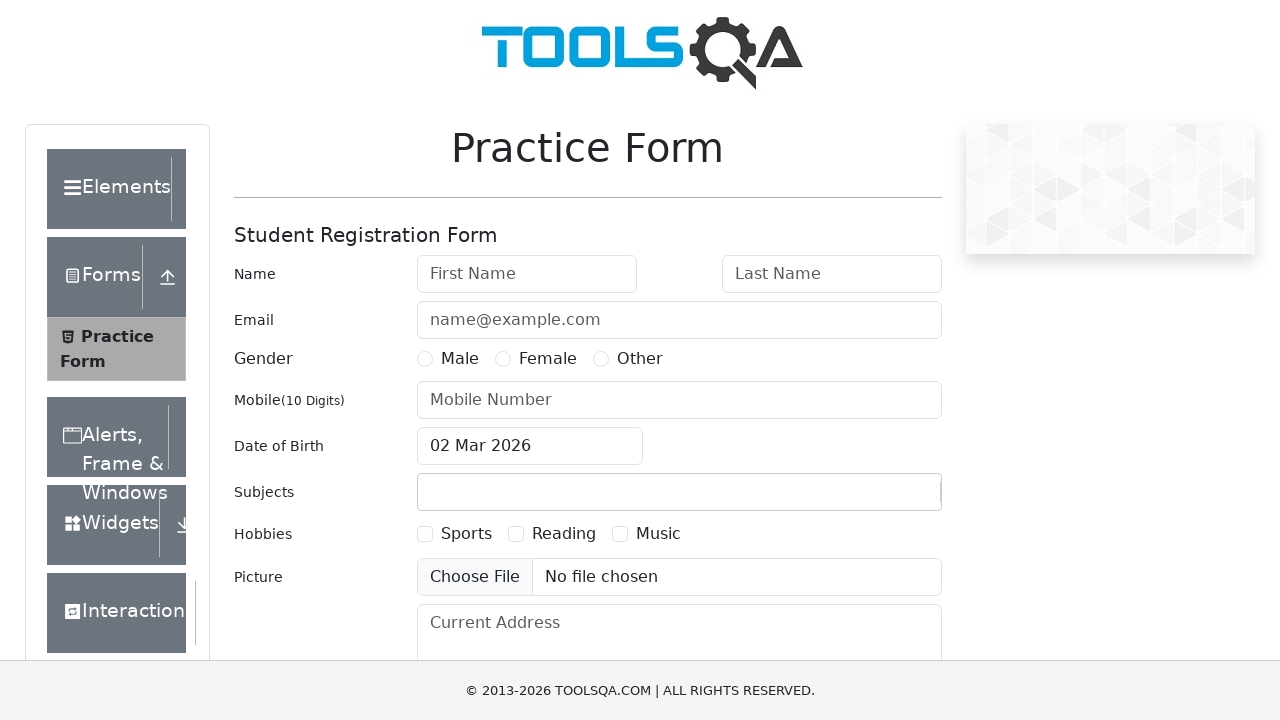

Clicked on subjects input field at (430, 492) on #subjectsInput
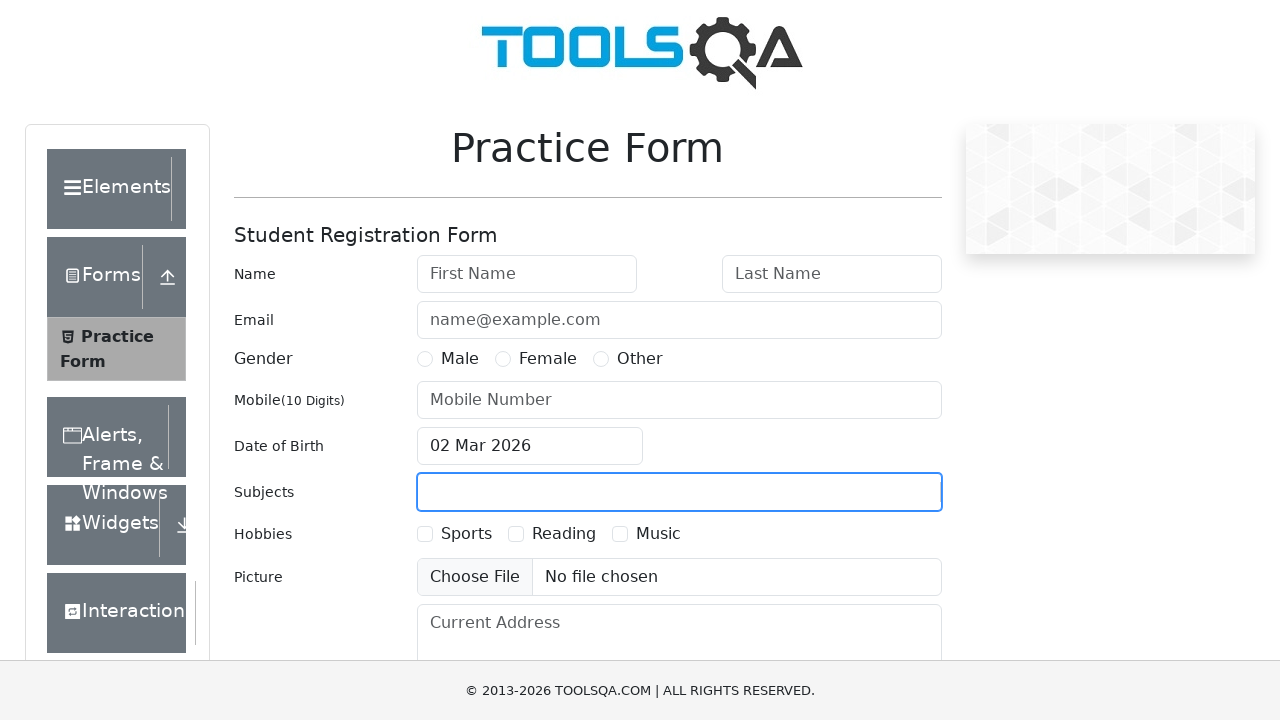

Waited 500ms for subjects field to be ready
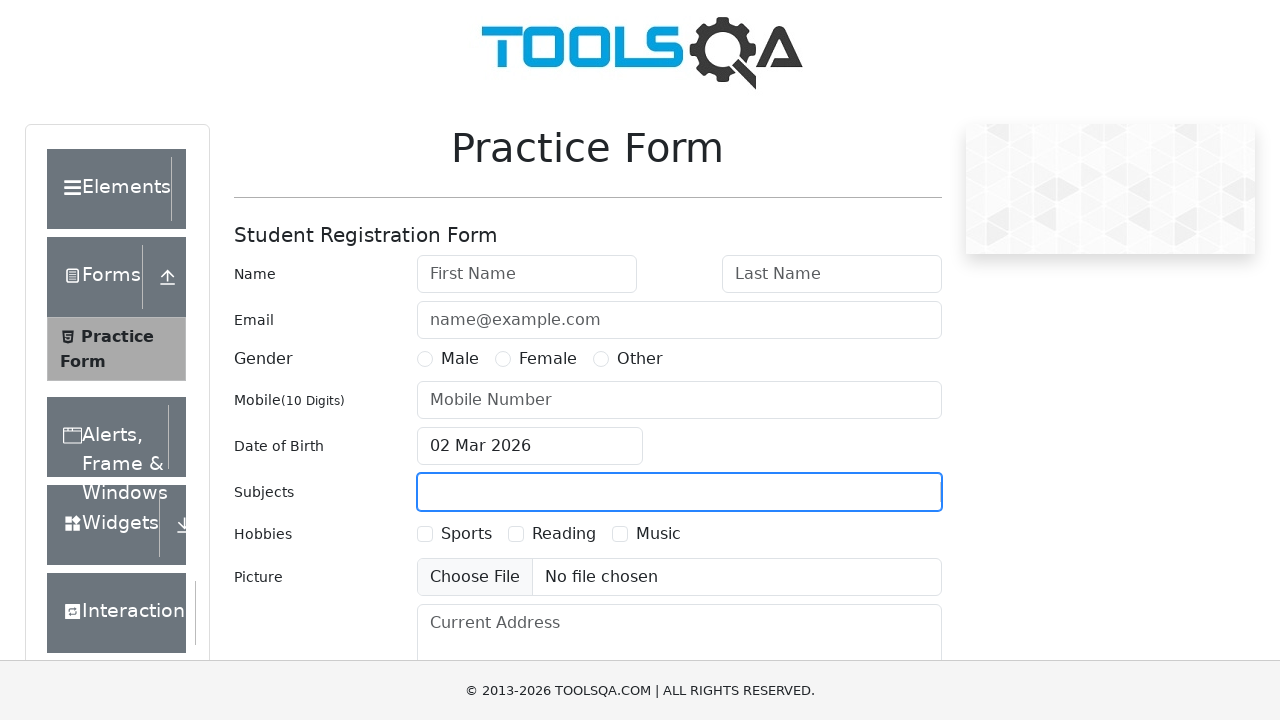

Typed 'Math' into subjects field on #subjectsInput
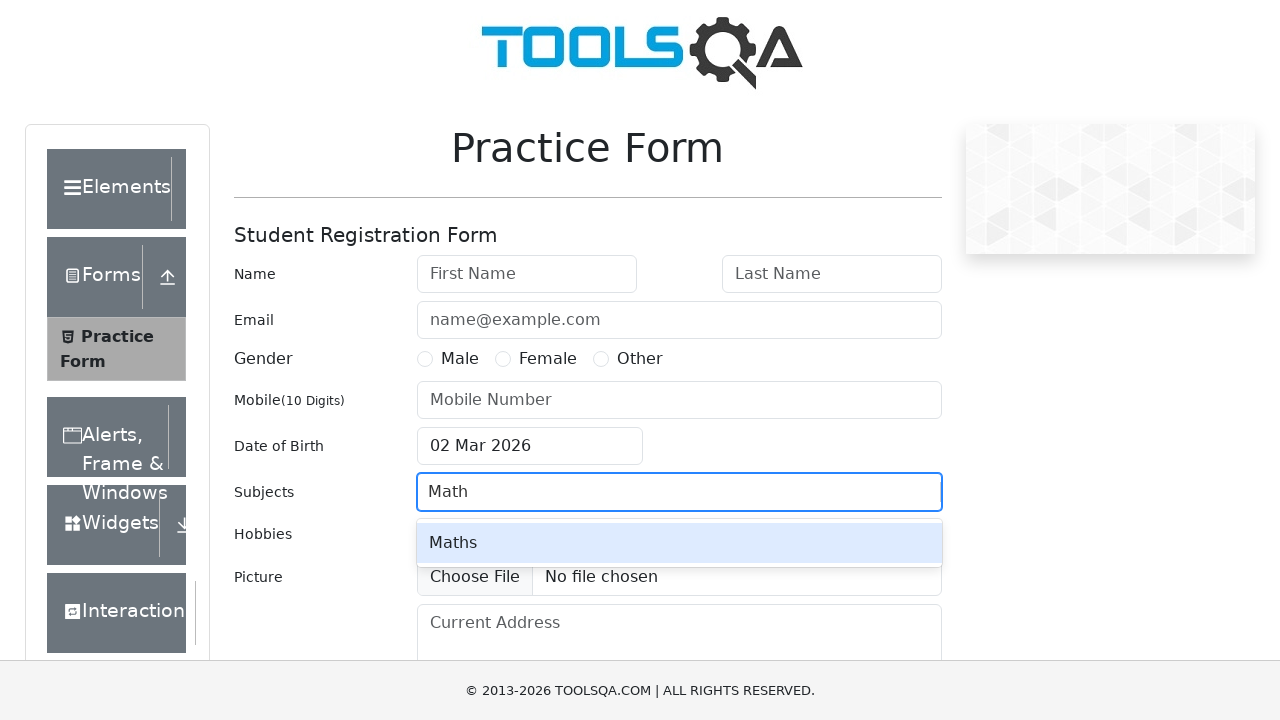

Waited 1000ms for subject suggestion
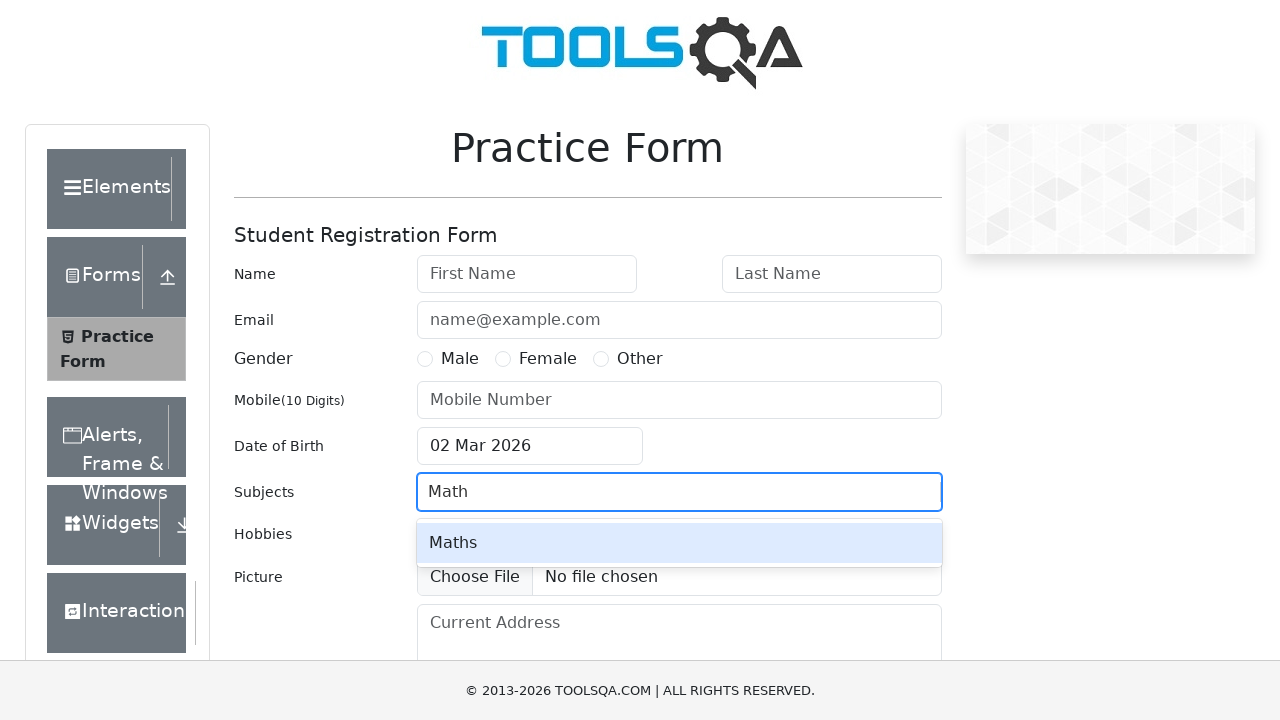

Pressed Enter to select Math subject on #subjectsInput
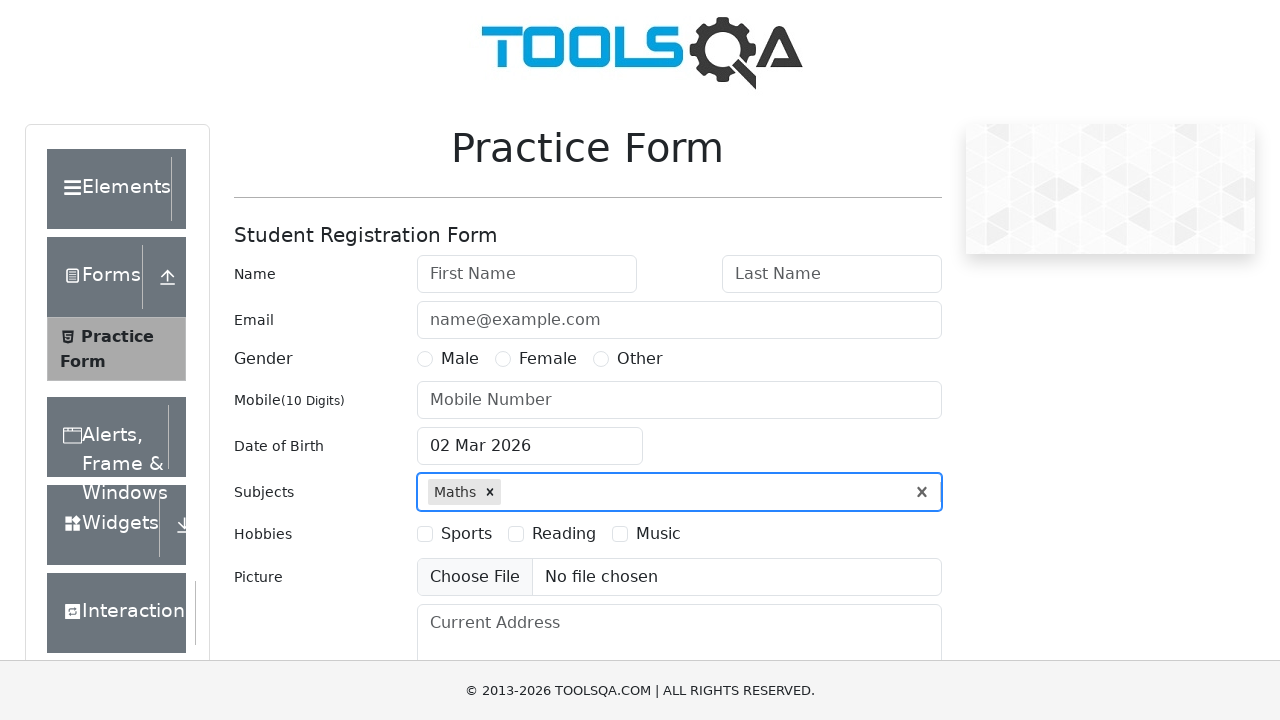

Waited 1000ms for subject selection to process
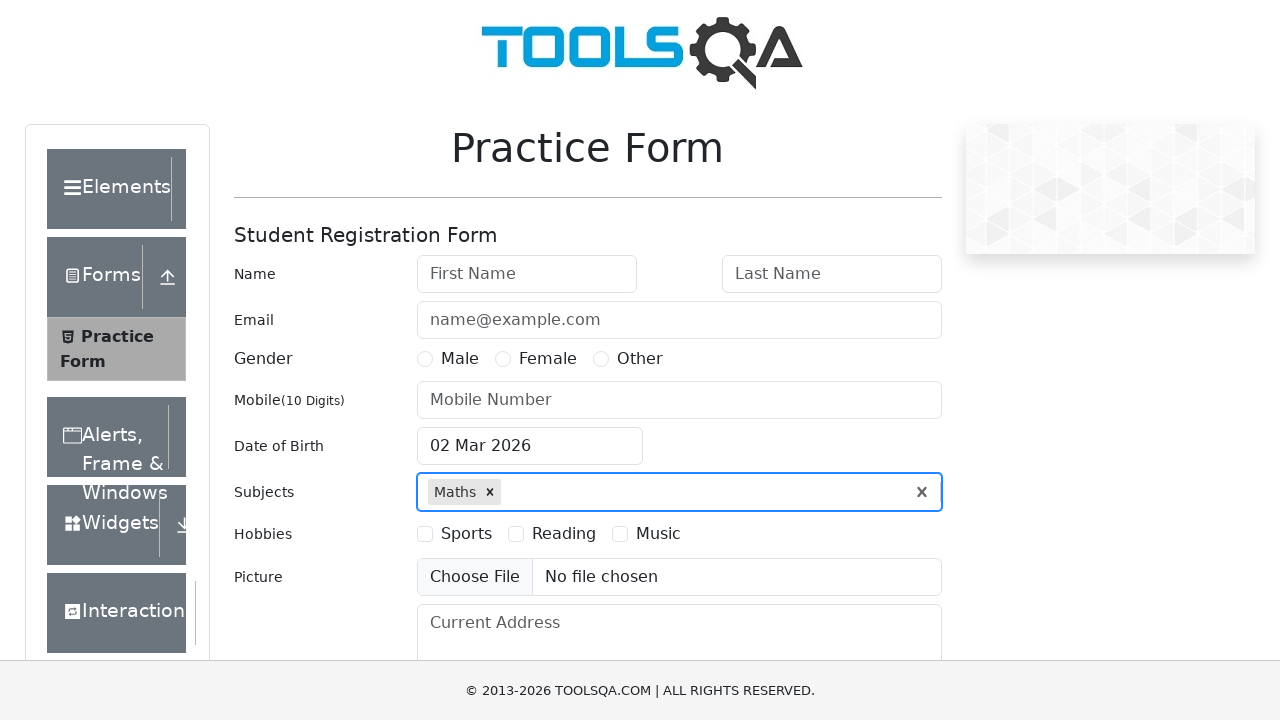

Clicked on state dropdown at (527, 437) on #state
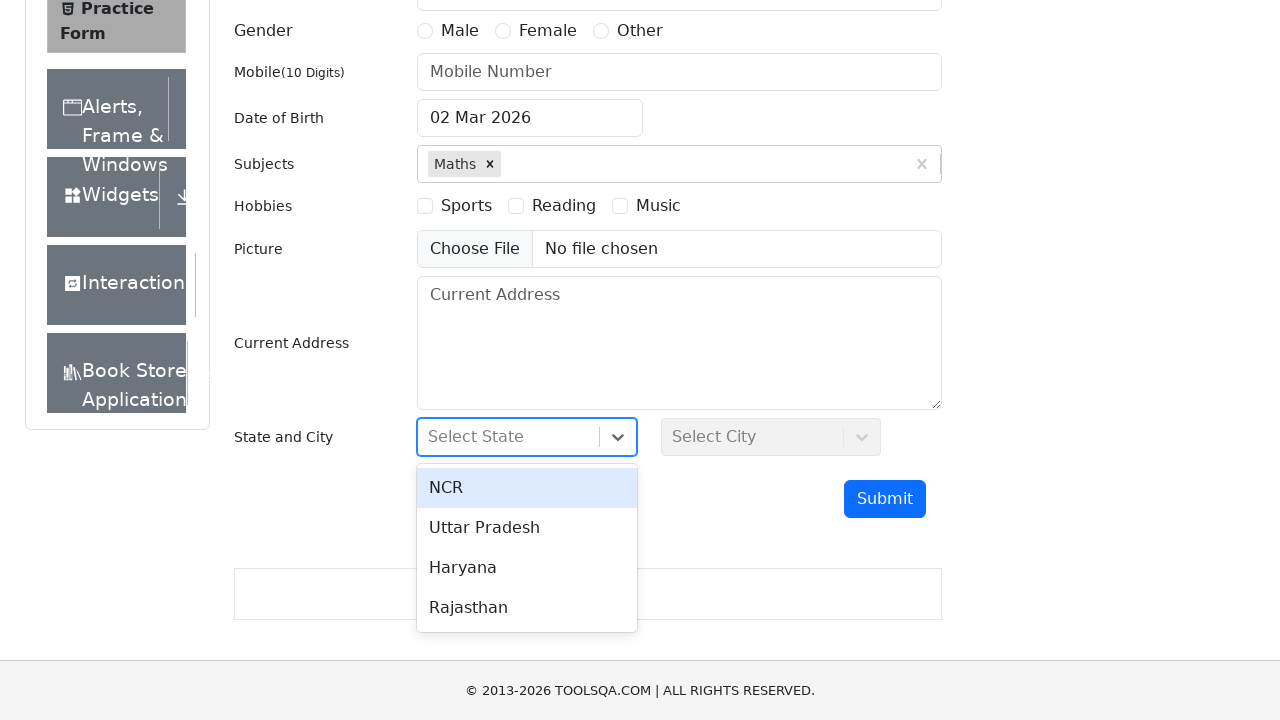

Waited 1000ms for state dropdown to open
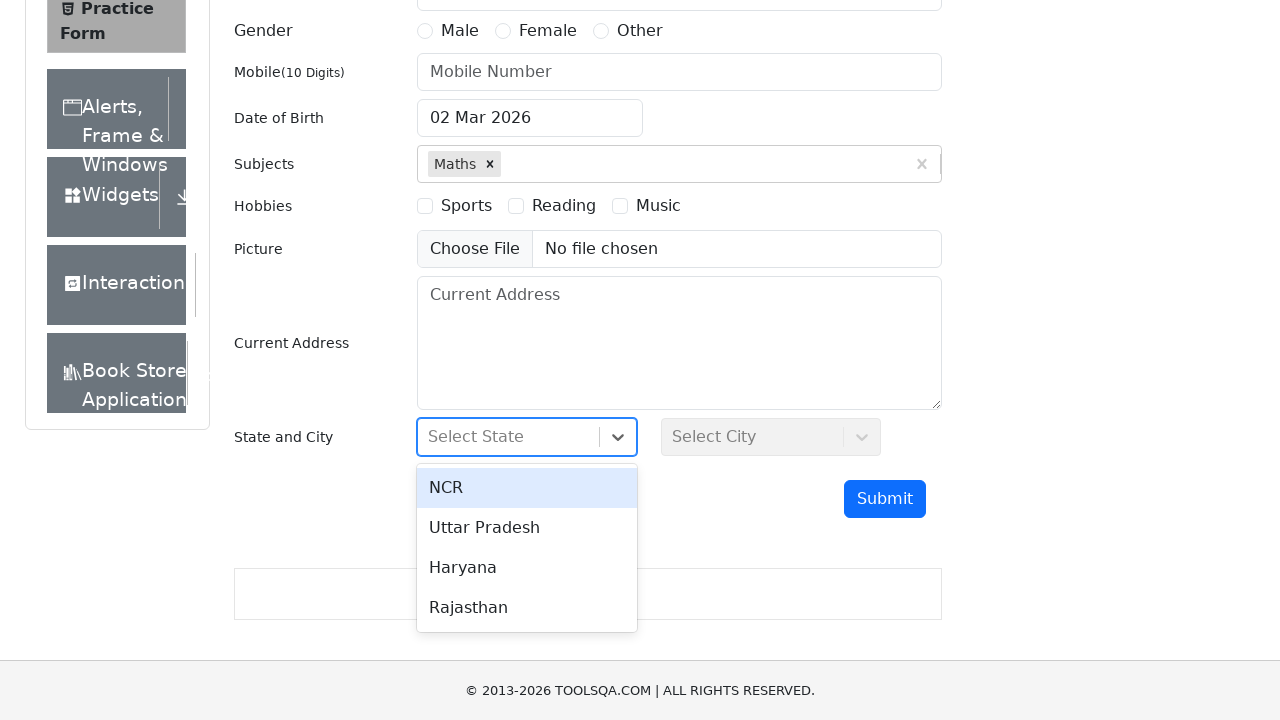

Selected state 'Rajasthan' at (527, 608) on internal:text="Rajasthan"s
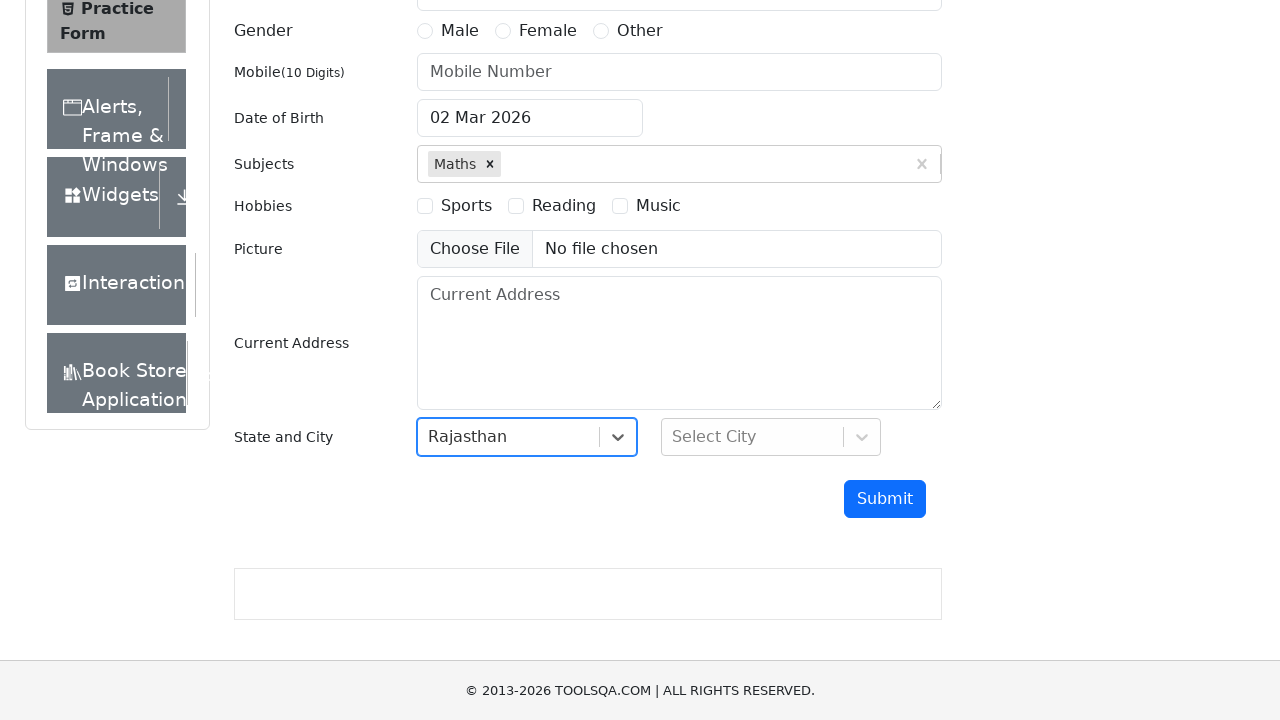

Waited 1000ms for state selection to process
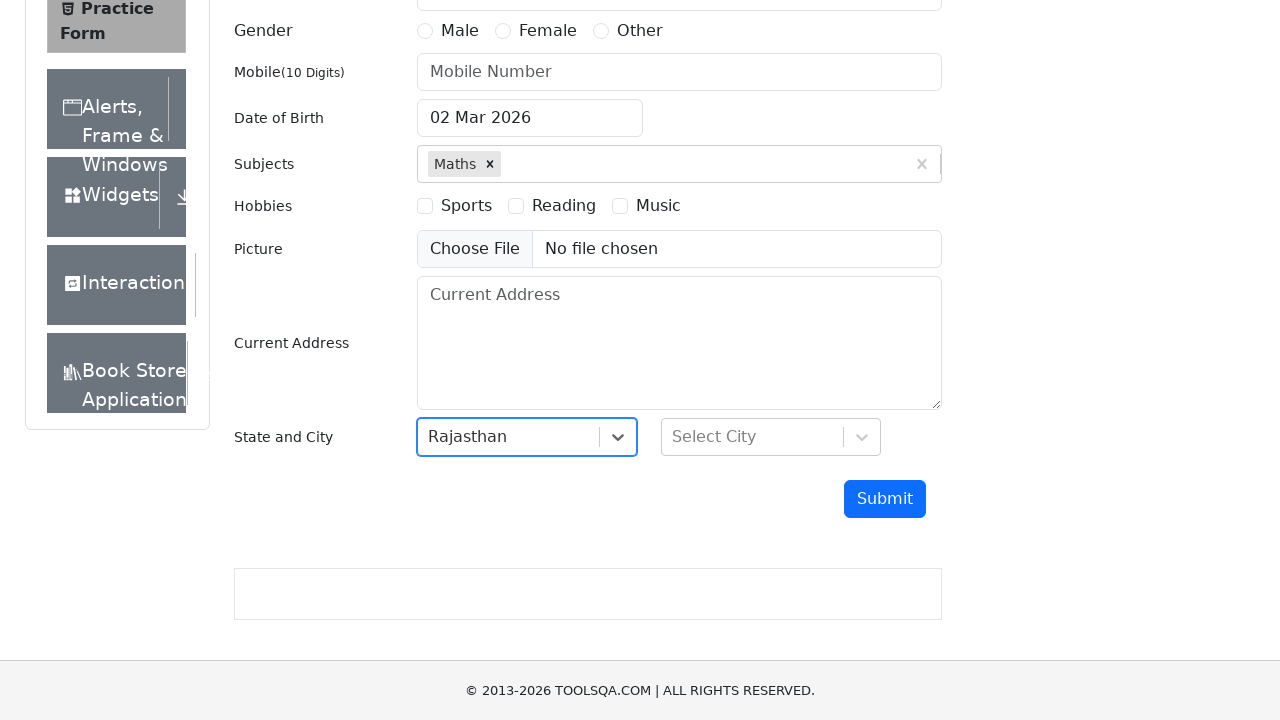

Clicked on city dropdown at (771, 437) on #city
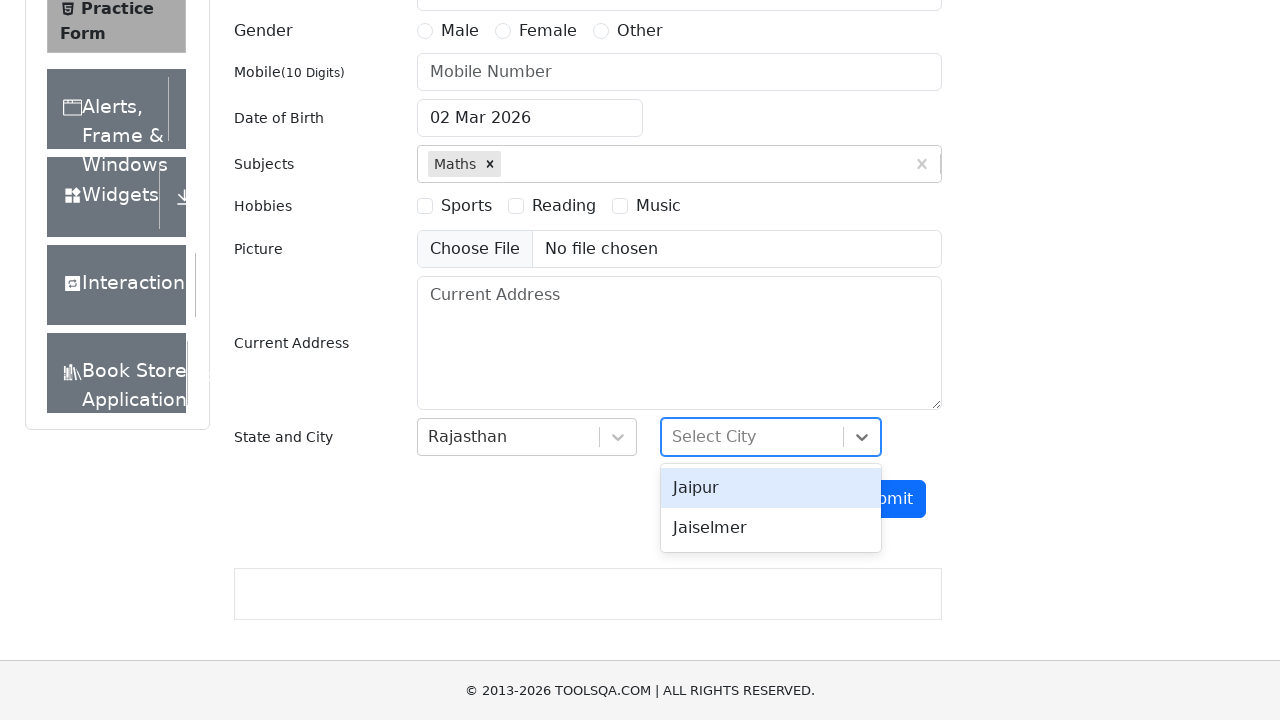

Waited 1000ms for city dropdown to open
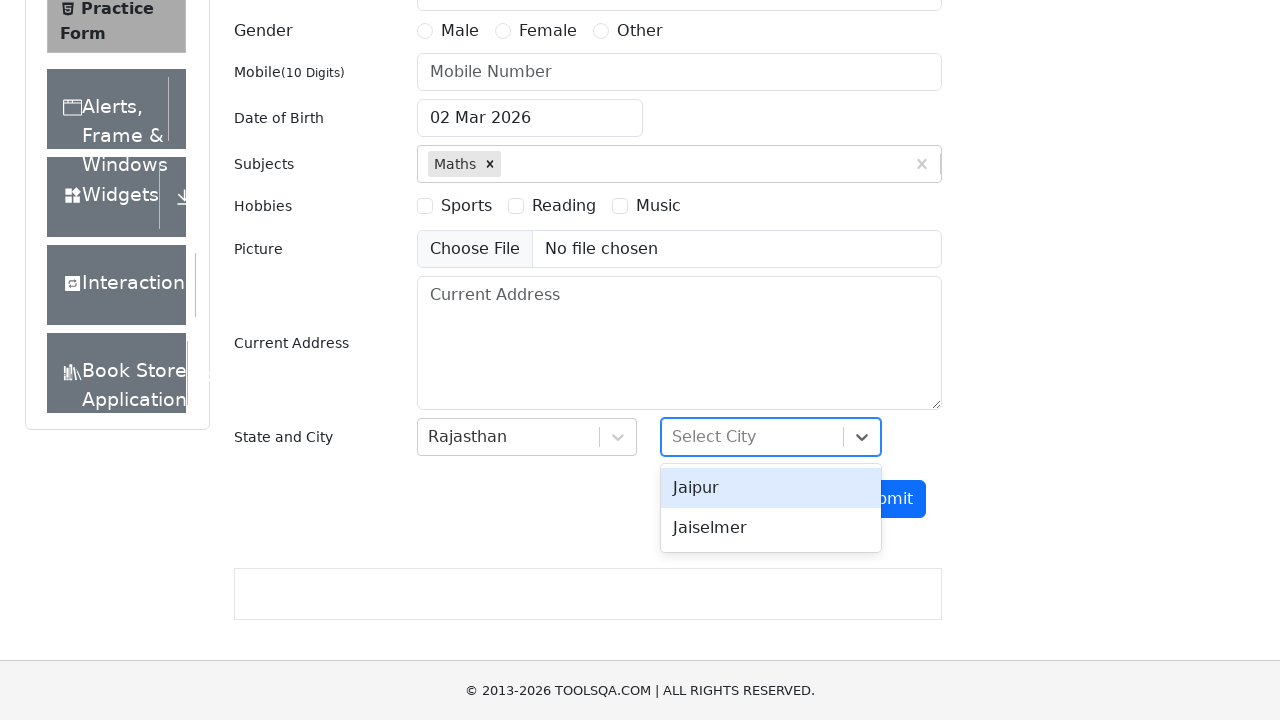

Selected city 'Jaipur' at (771, 488) on internal:text="Jaipur"s
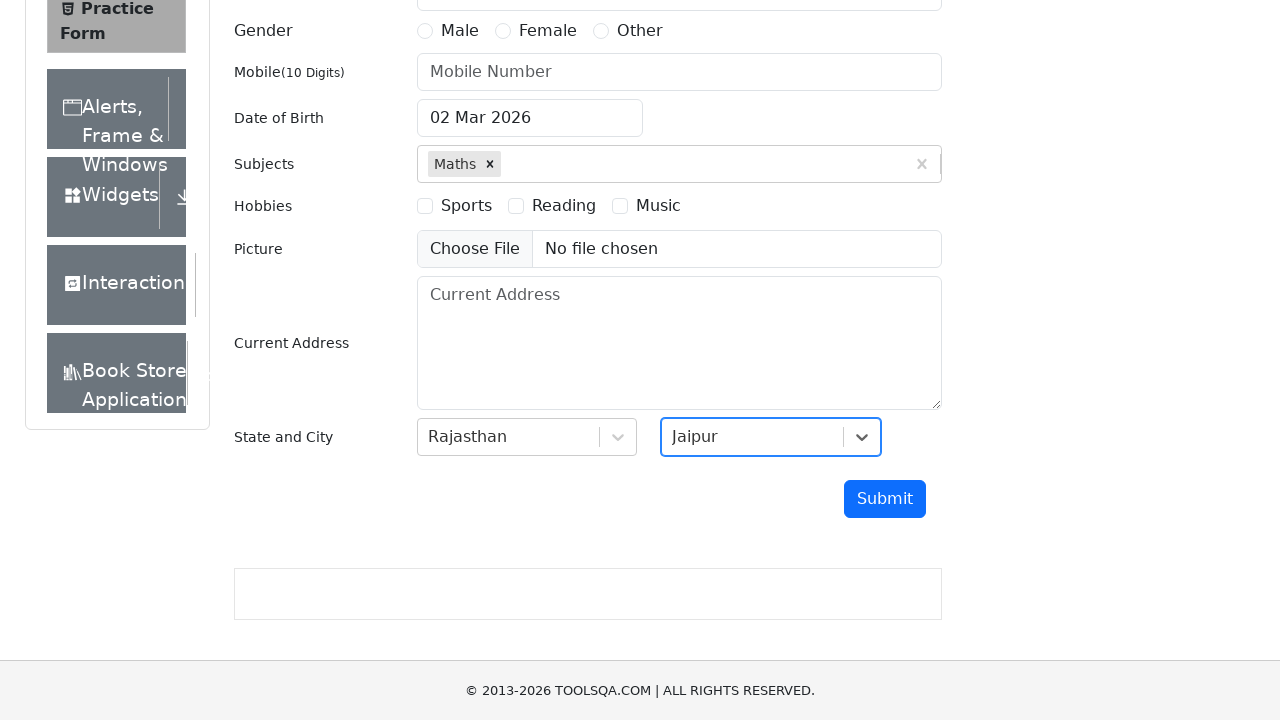

Filled first name field with 'Michael' on input#firstName
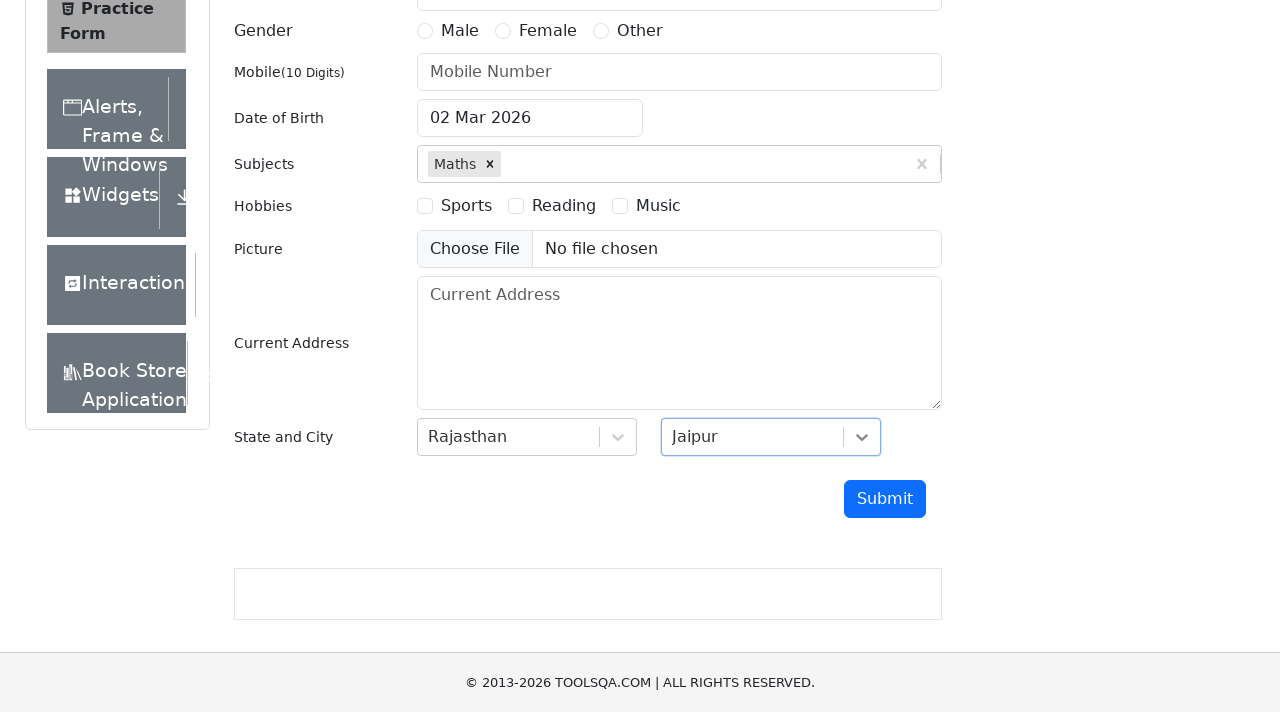

Filled last name field with 'Thompson' on input#lastName
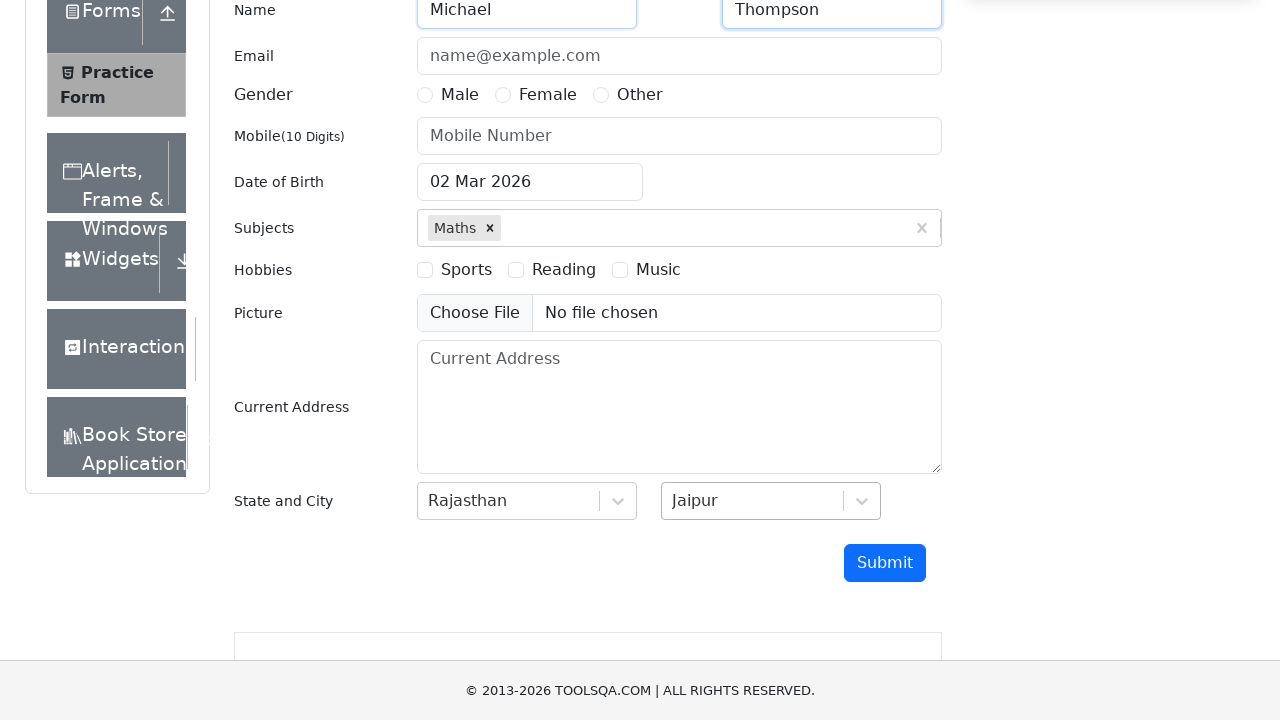

Filled email field with 'michael.thompson@testmail.com' on input#userEmail
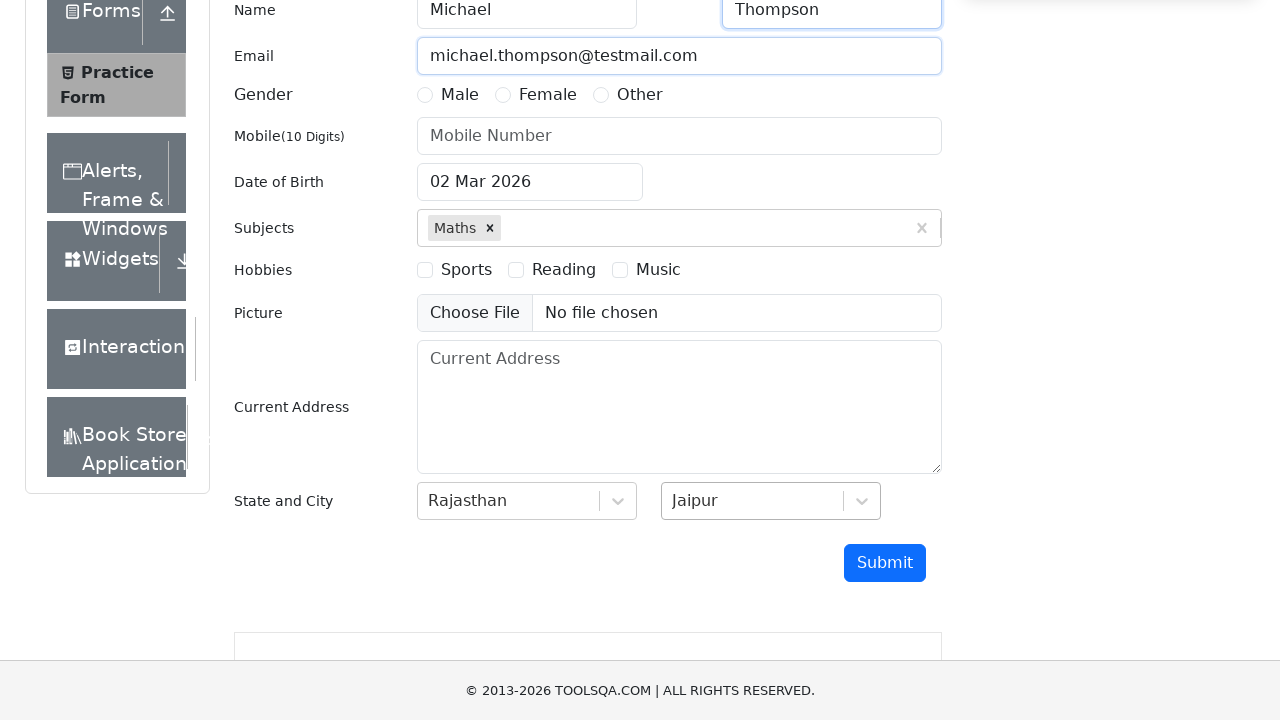

Filled mobile field with '4548388568' on input#userNumber
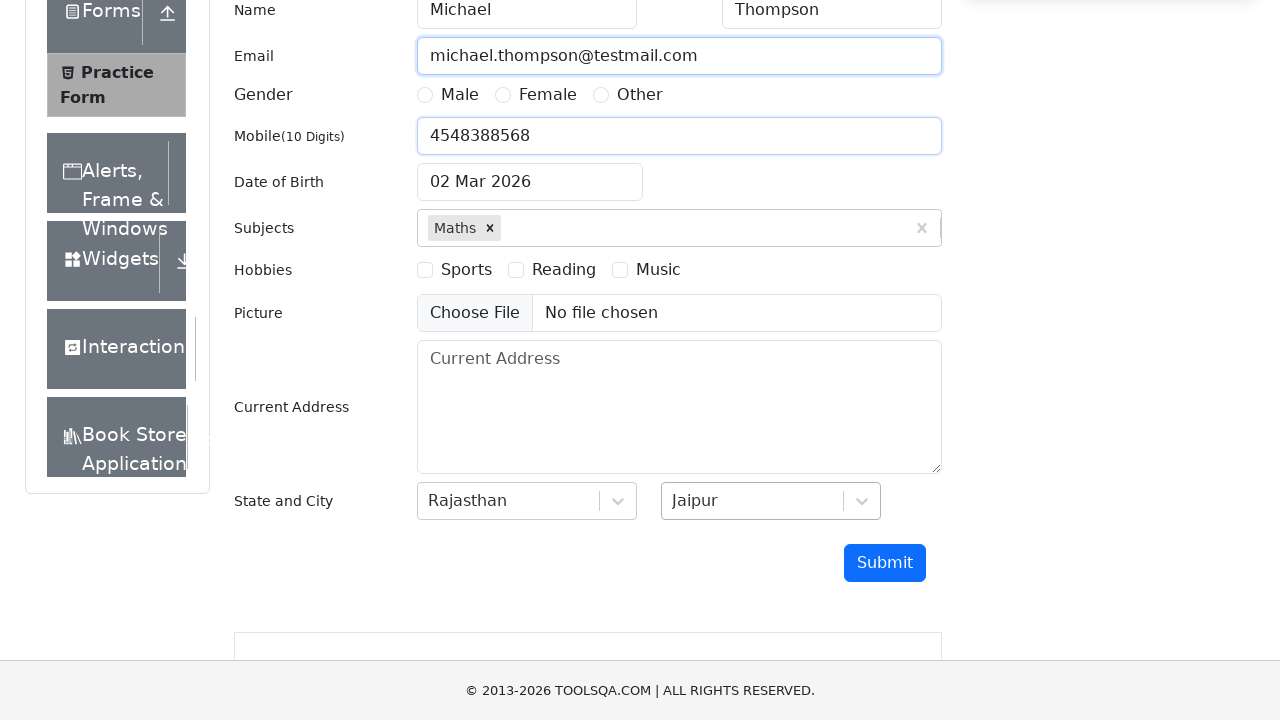

Filled date of birth field with '05 May 2000' on input#dateOfBirthInput
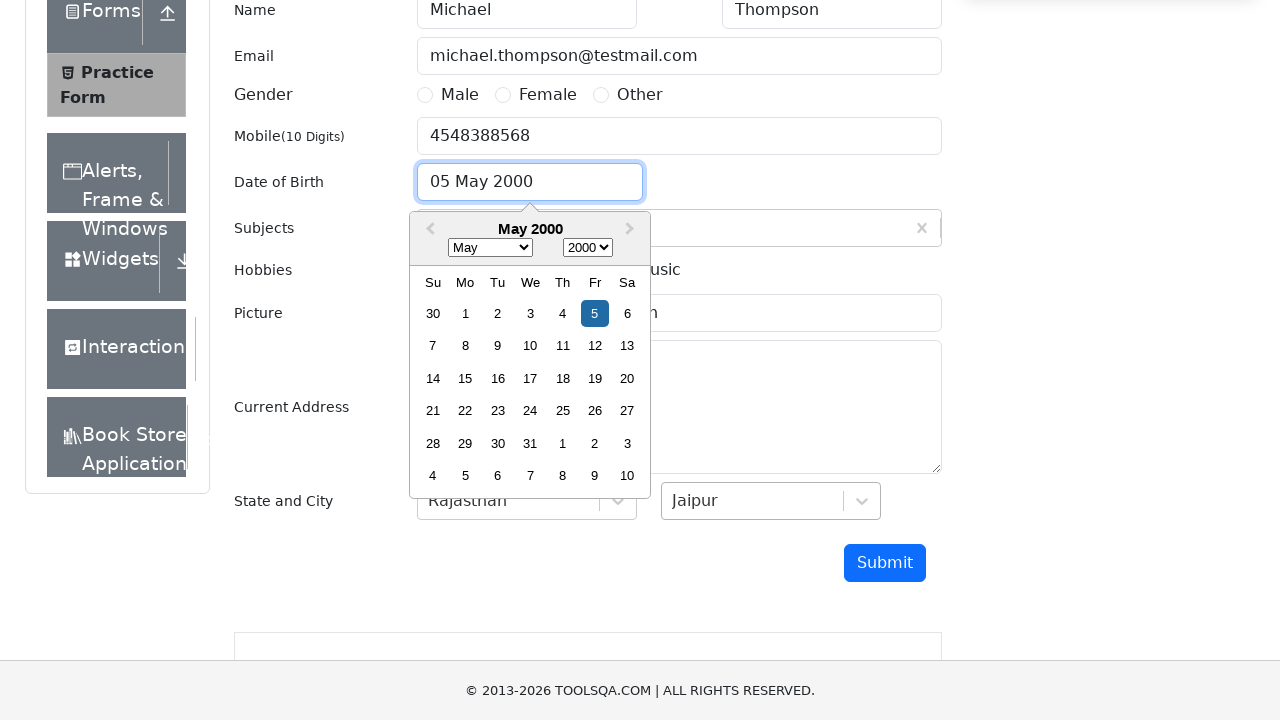

Selected gender option 'gender-radio-1' at (460, 95) on label[for='gender-radio-1']
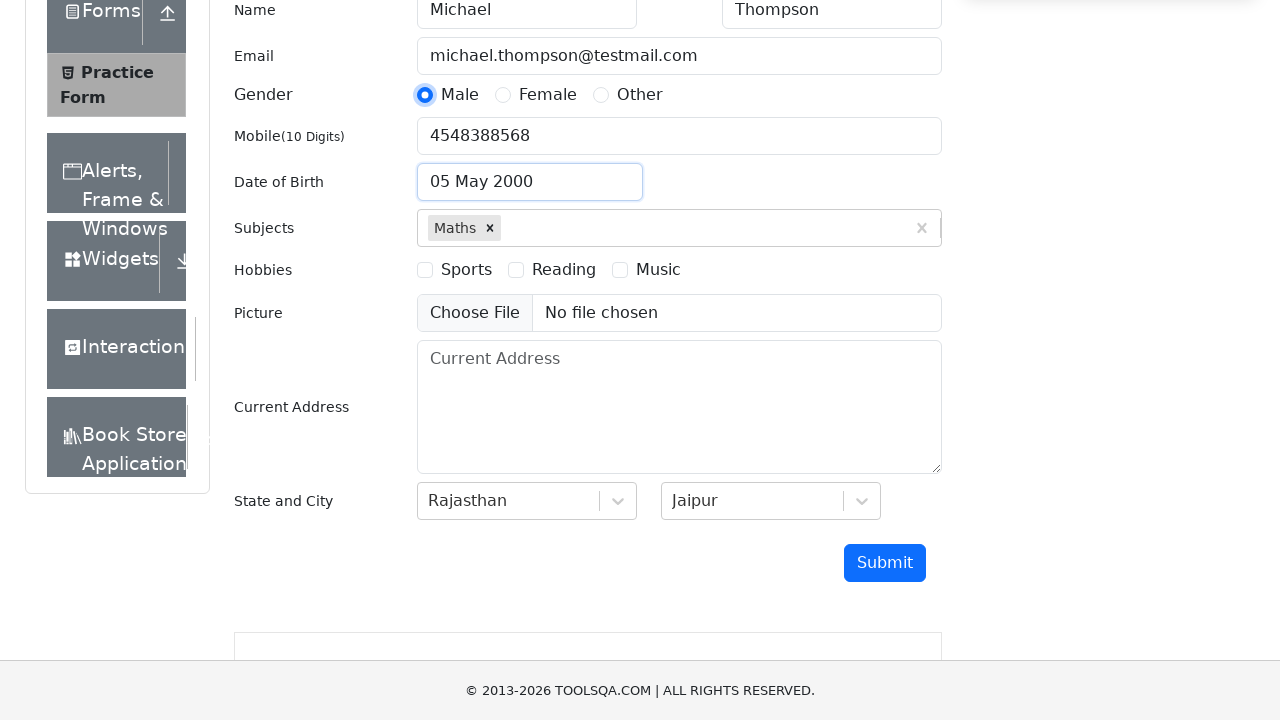

Selected hobby option 'hobbies-checkbox-1' at (466, 270) on label[for='hobbies-checkbox-1']
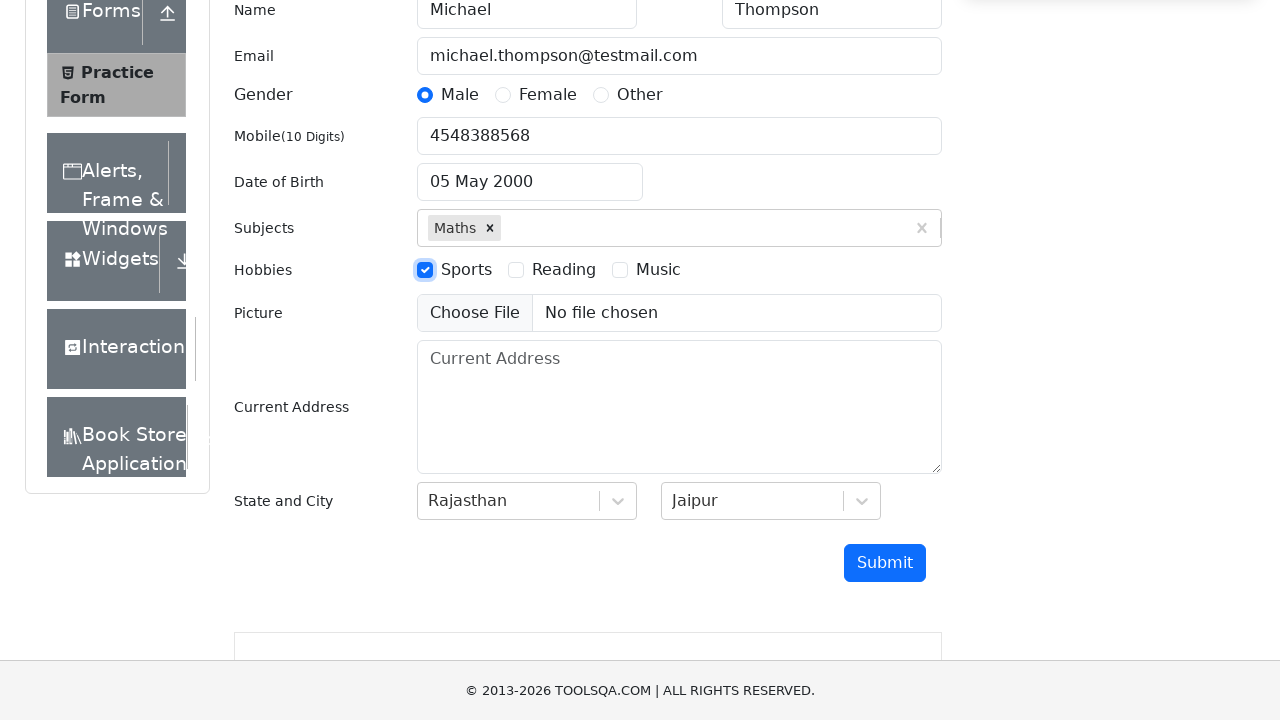

Filled address field with '742 Evergreen Terrace, Springfield, IL 62701' on textarea#currentAddress
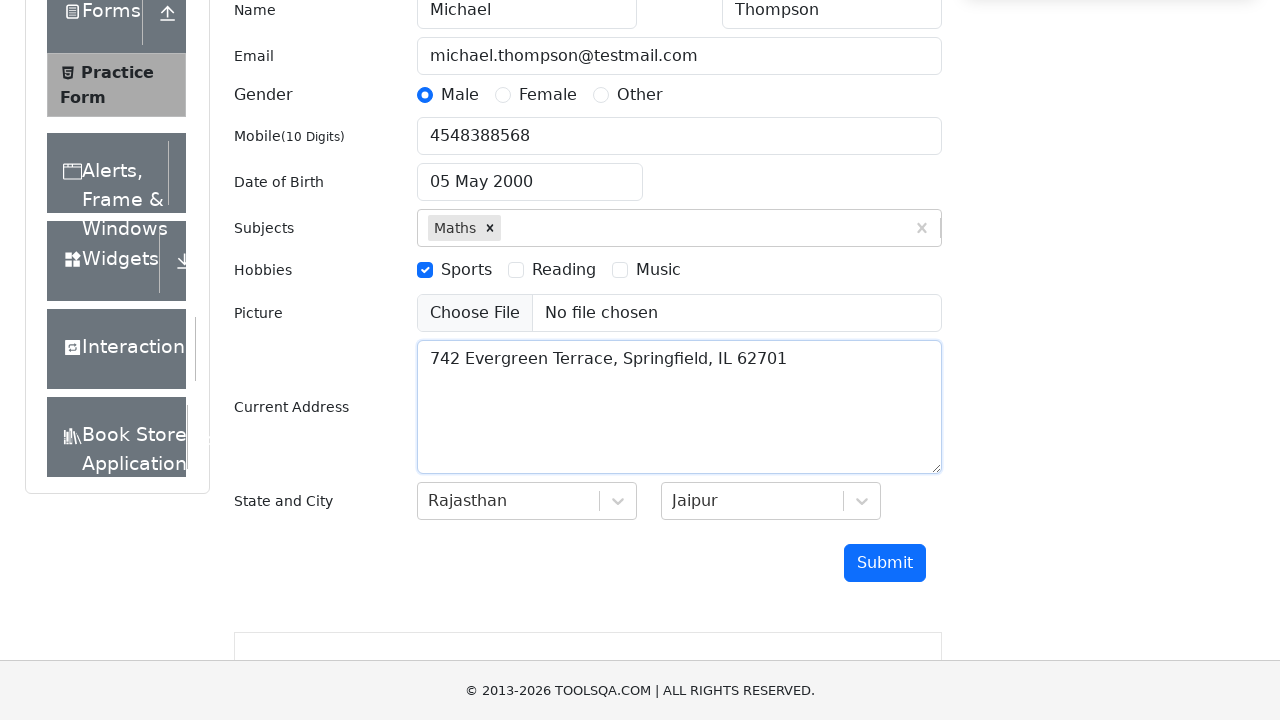

Clicked submit button to submit the form at (885, 563) on #submit
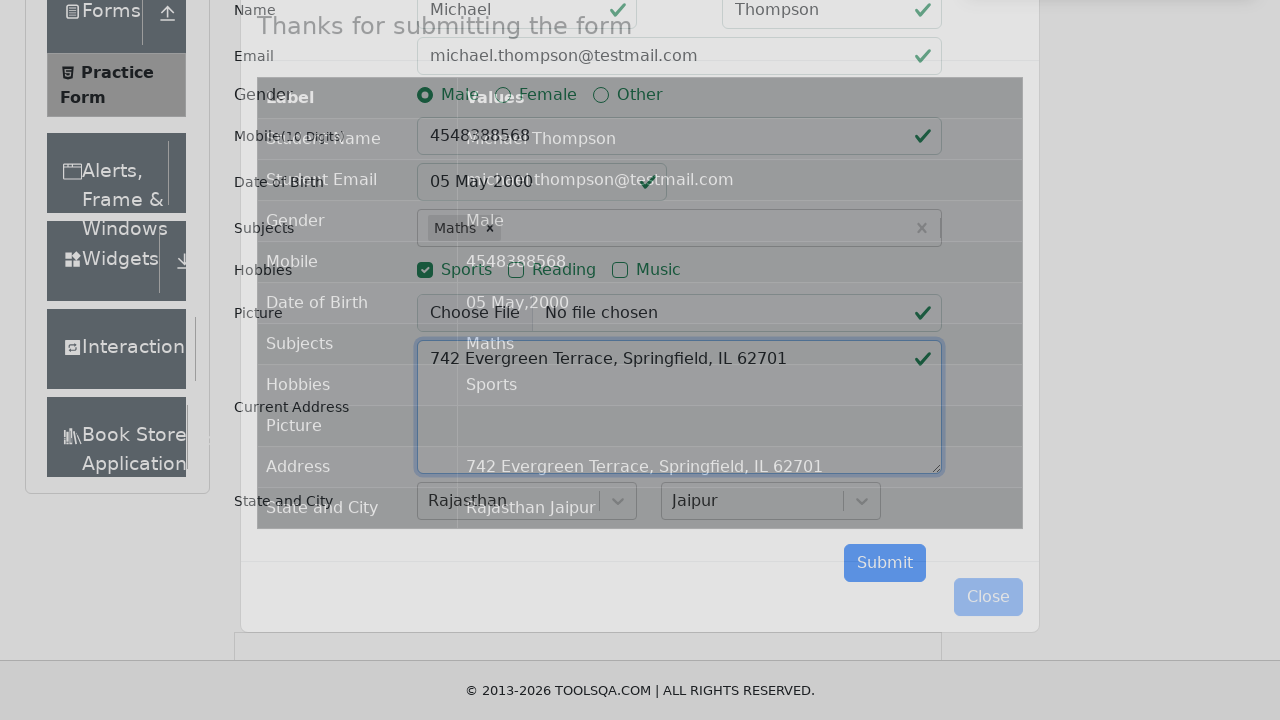

Waited 2000ms for confirmation modal to appear
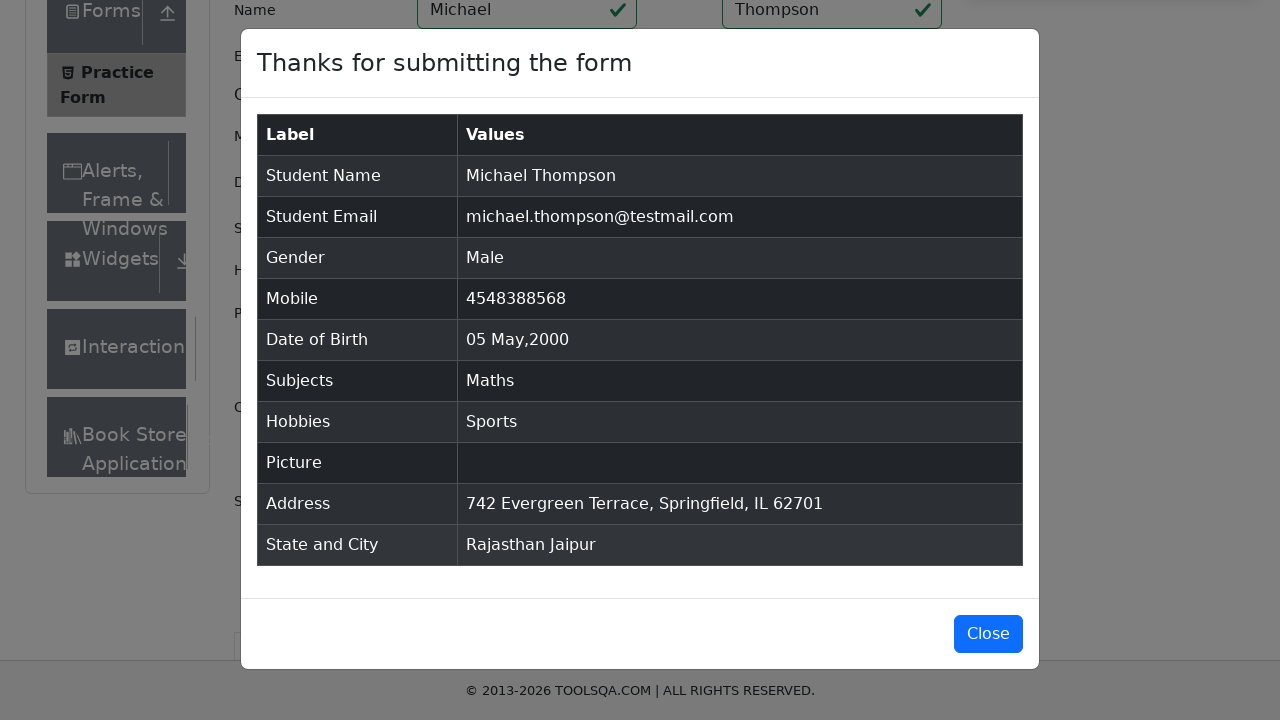

Removed ad elements from the page
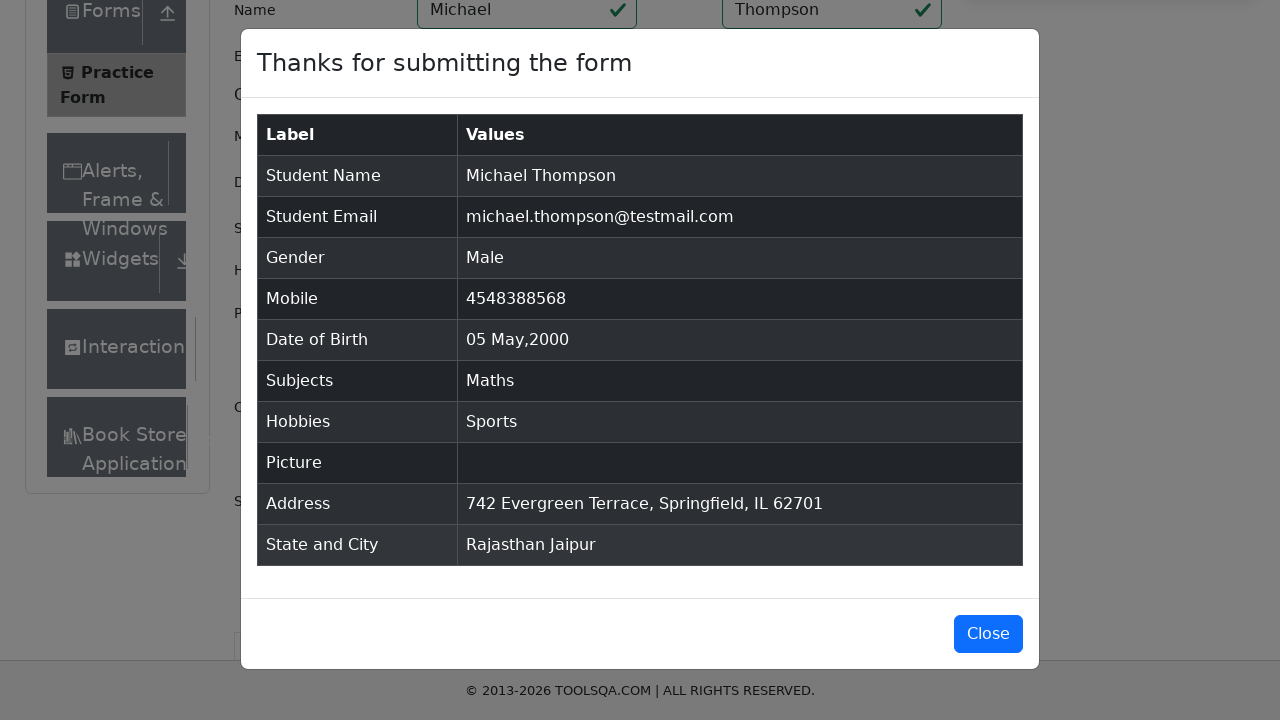

Scrolled close button into view
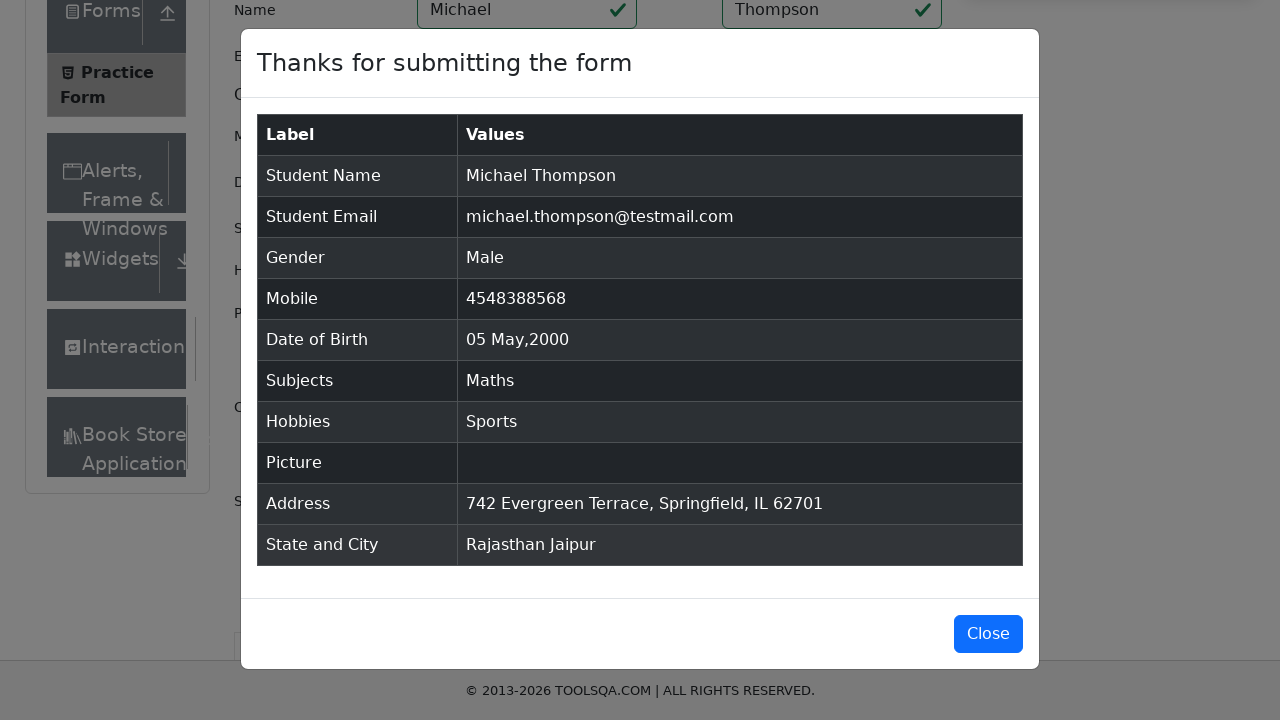

Clicked close button to close confirmation modal at (988, 634) on #closeLargeModal
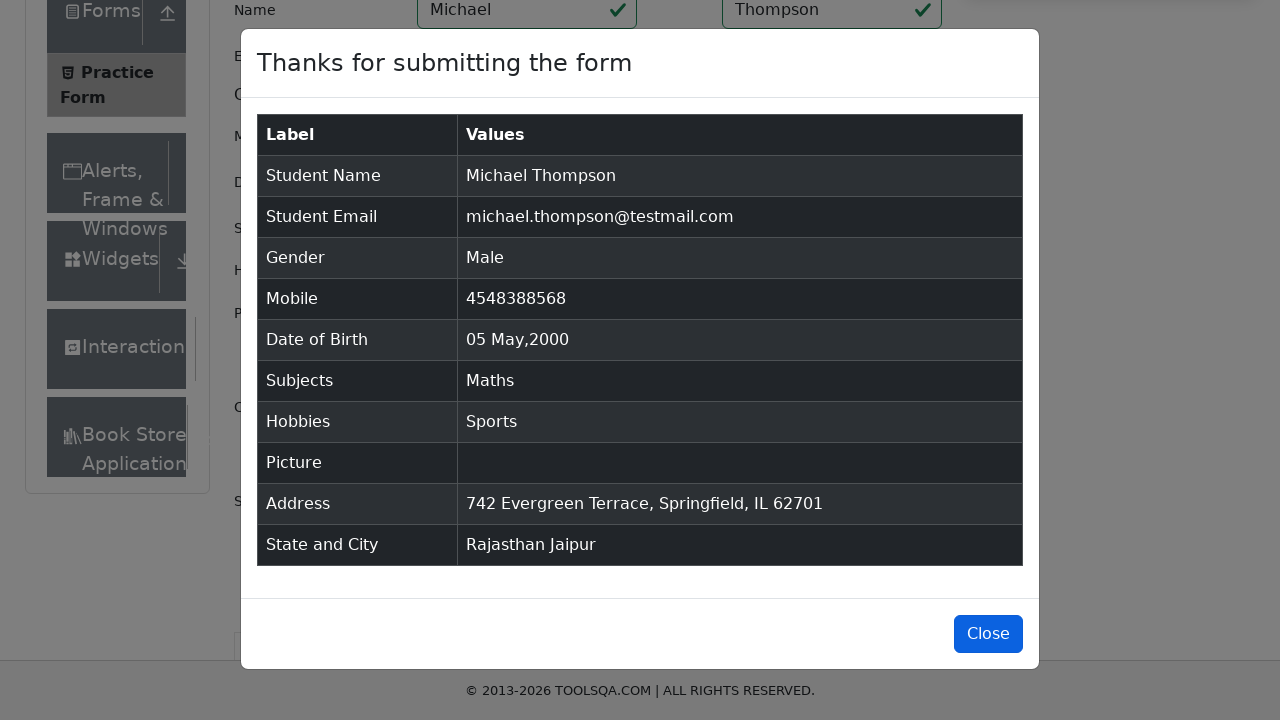

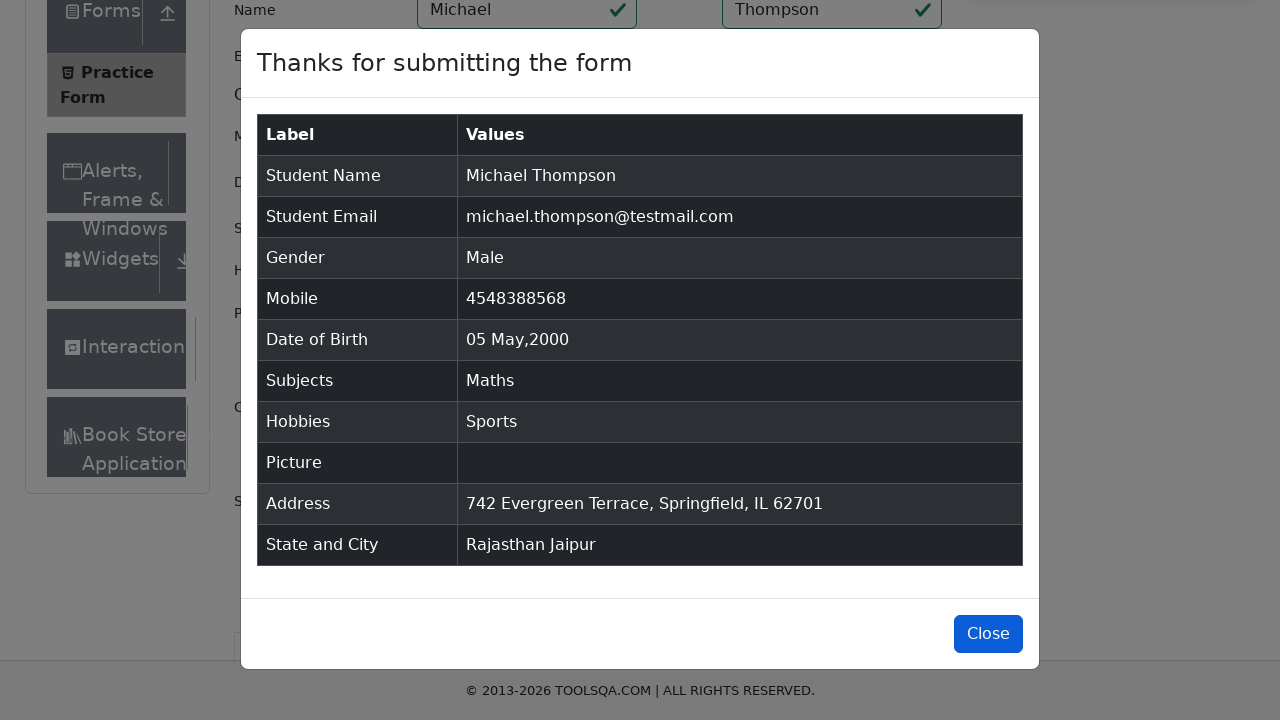